Tests window handling functionality by navigating to a demo automation testing page and clicking a button that opens a new tab/window.

Starting URL: http://demo.automationtesting.in/Windows.html

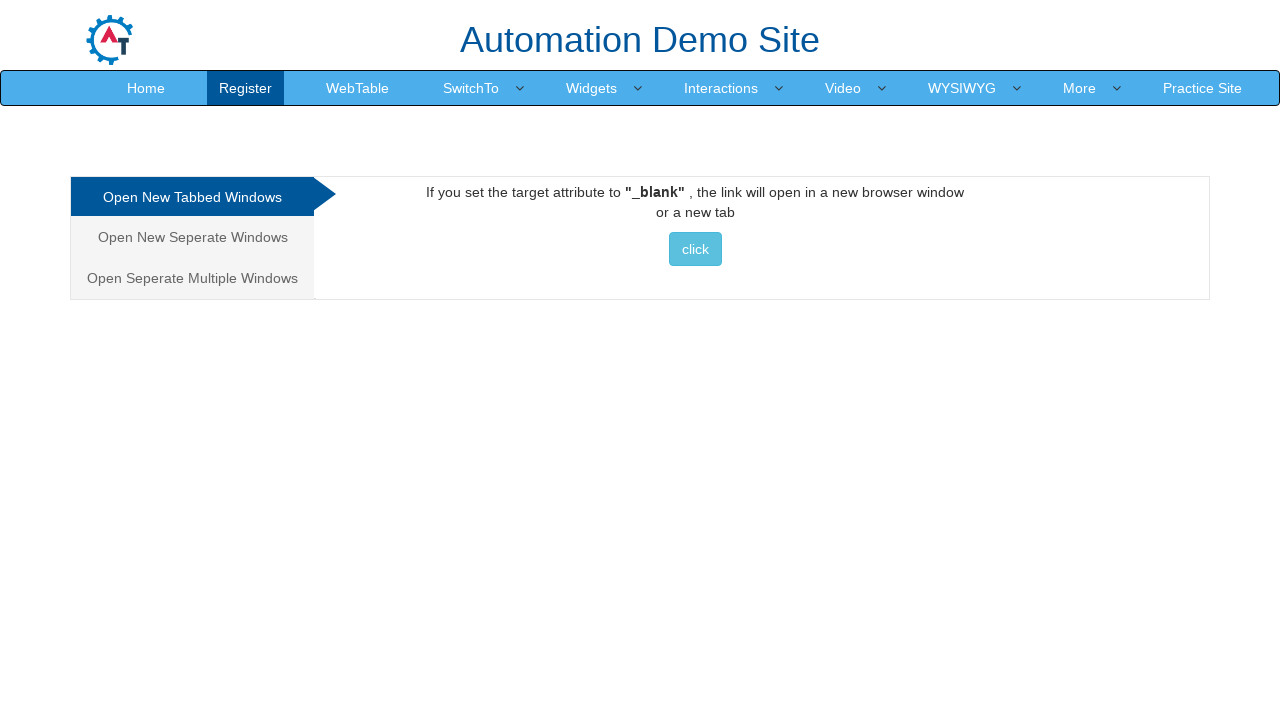

Navigated to demo automation testing Windows page
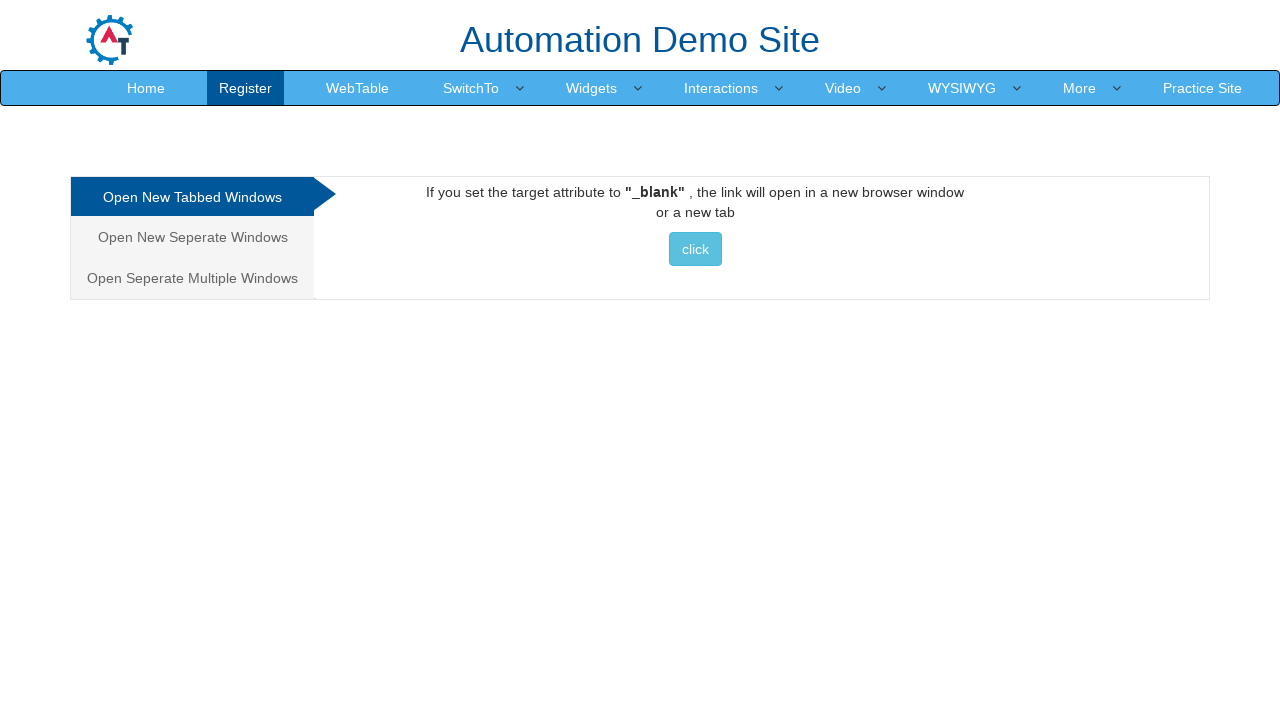

Clicked button in Tabbed section to open new window/tab at (695, 249) on xpath=//*[@id="Tabbed"]/a/button
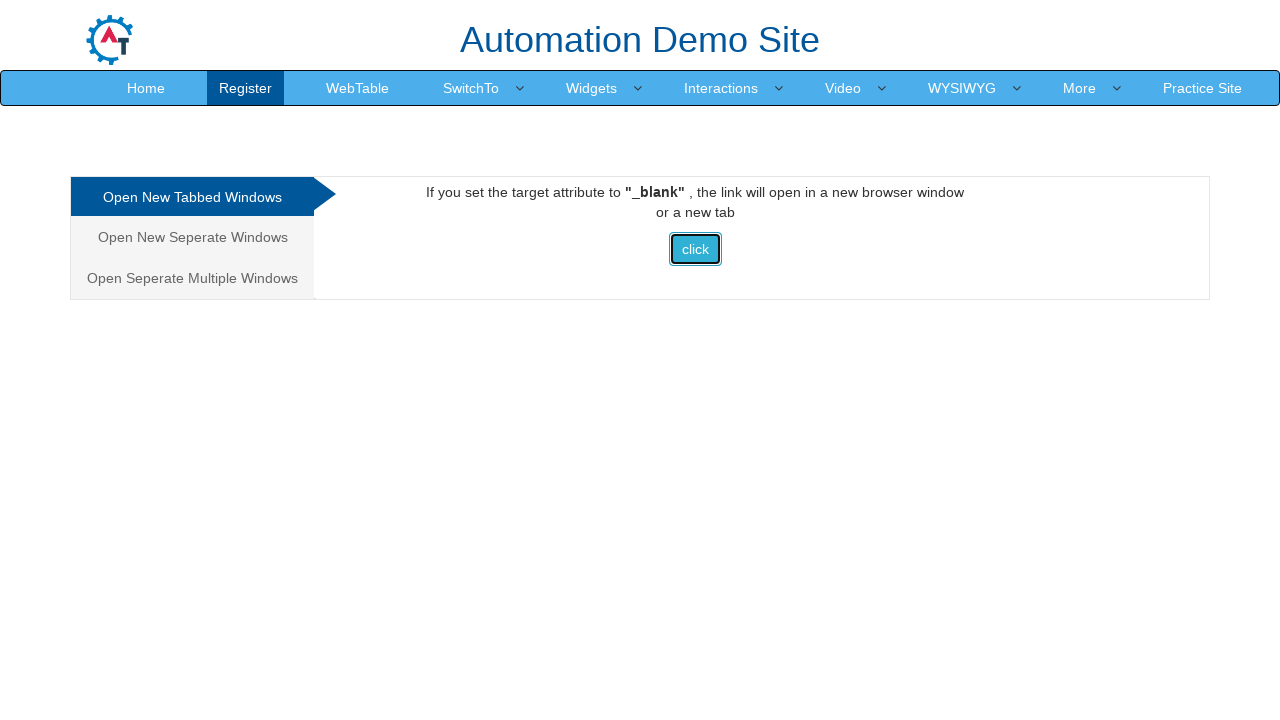

Waited for new window/tab to open
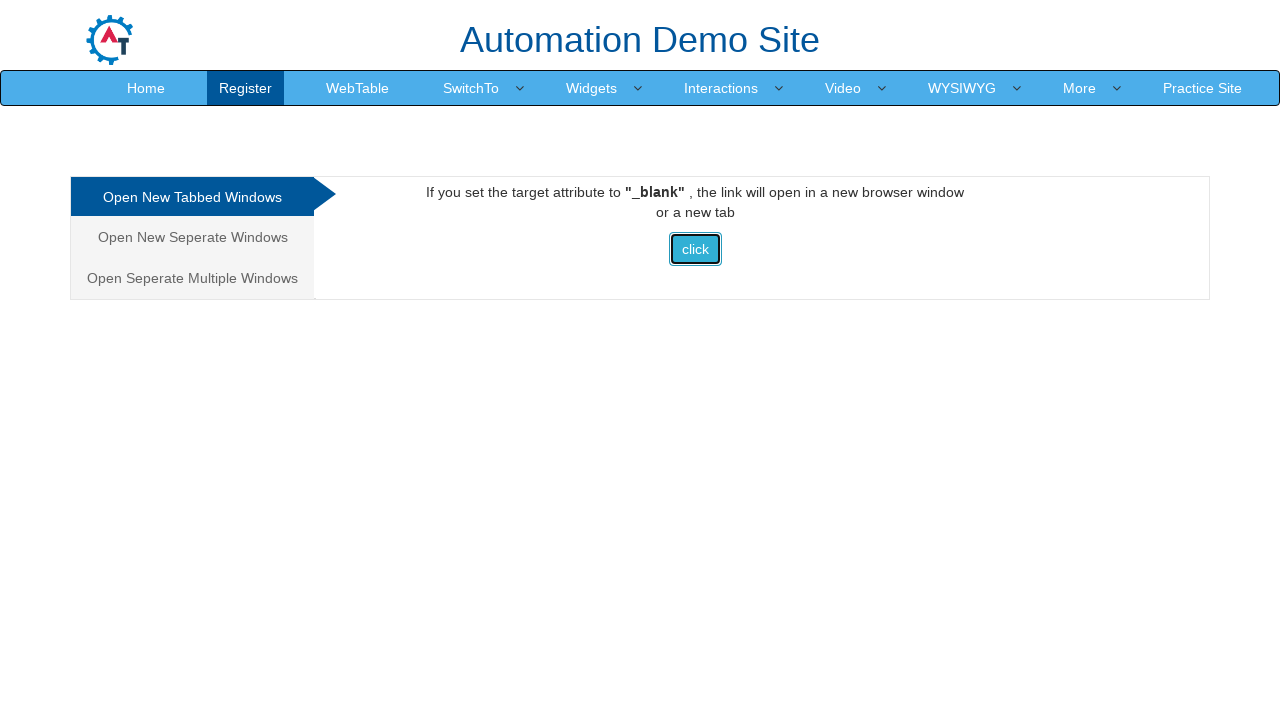

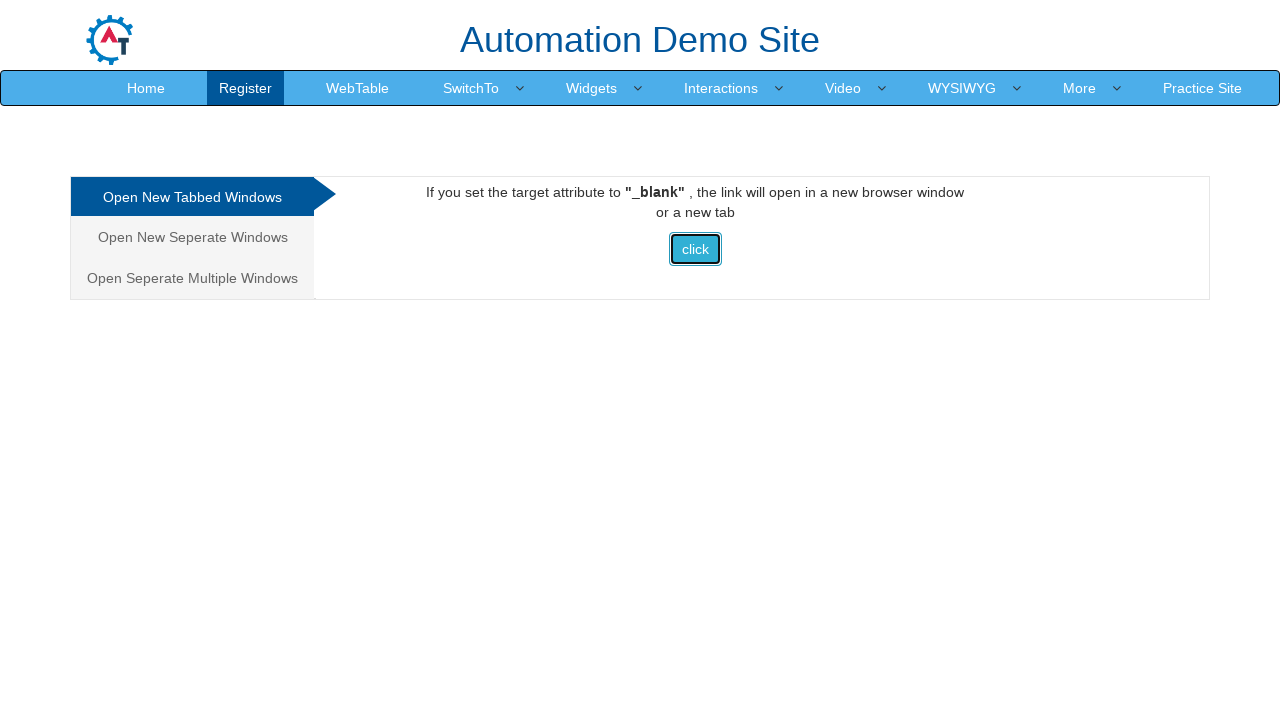